Tests drag and drop functionality on jQuery UI demo page by switching to an iframe and dragging an element onto a drop target

Starting URL: https://jqueryui.com/droppable

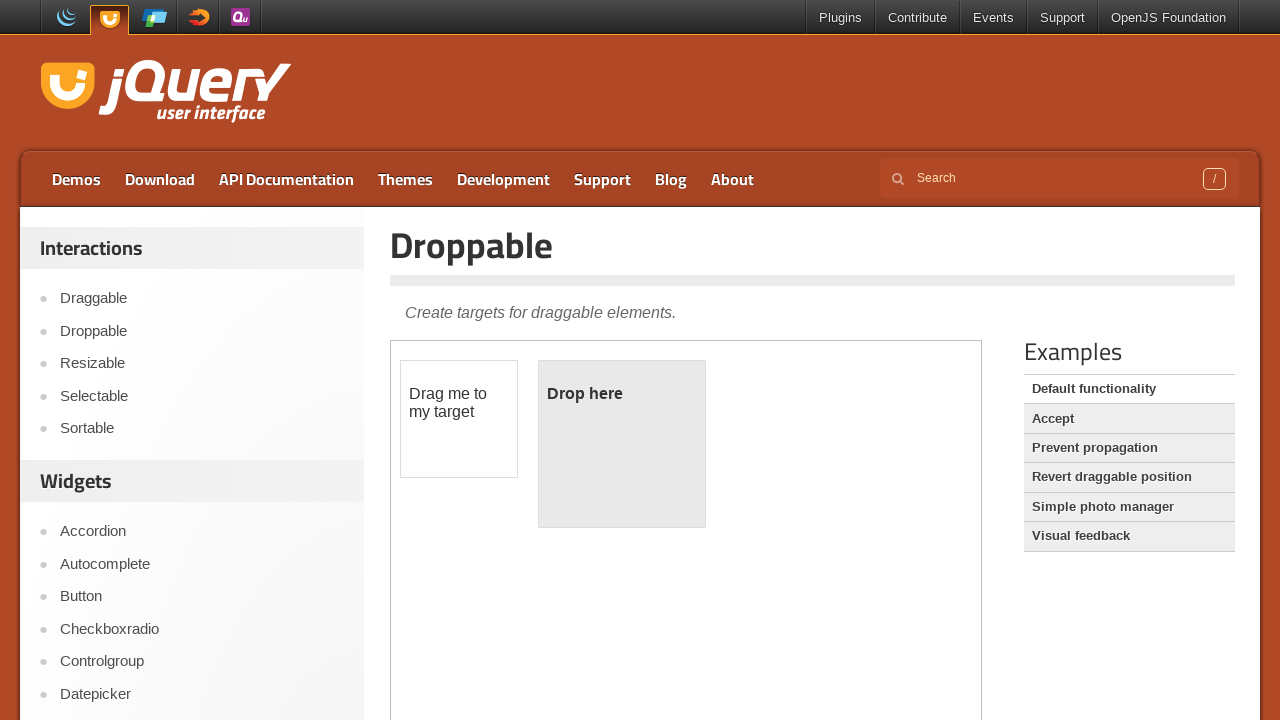

Located iframe containing drag and drop demo
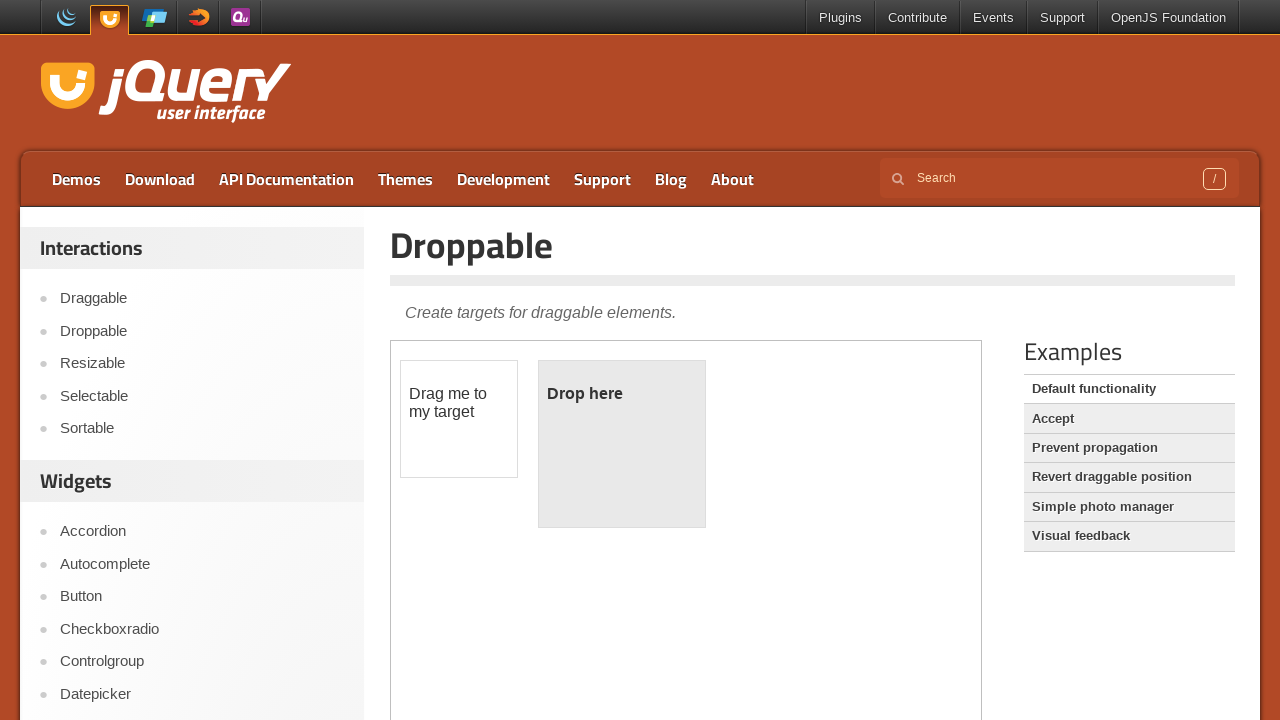

Located draggable element in iframe
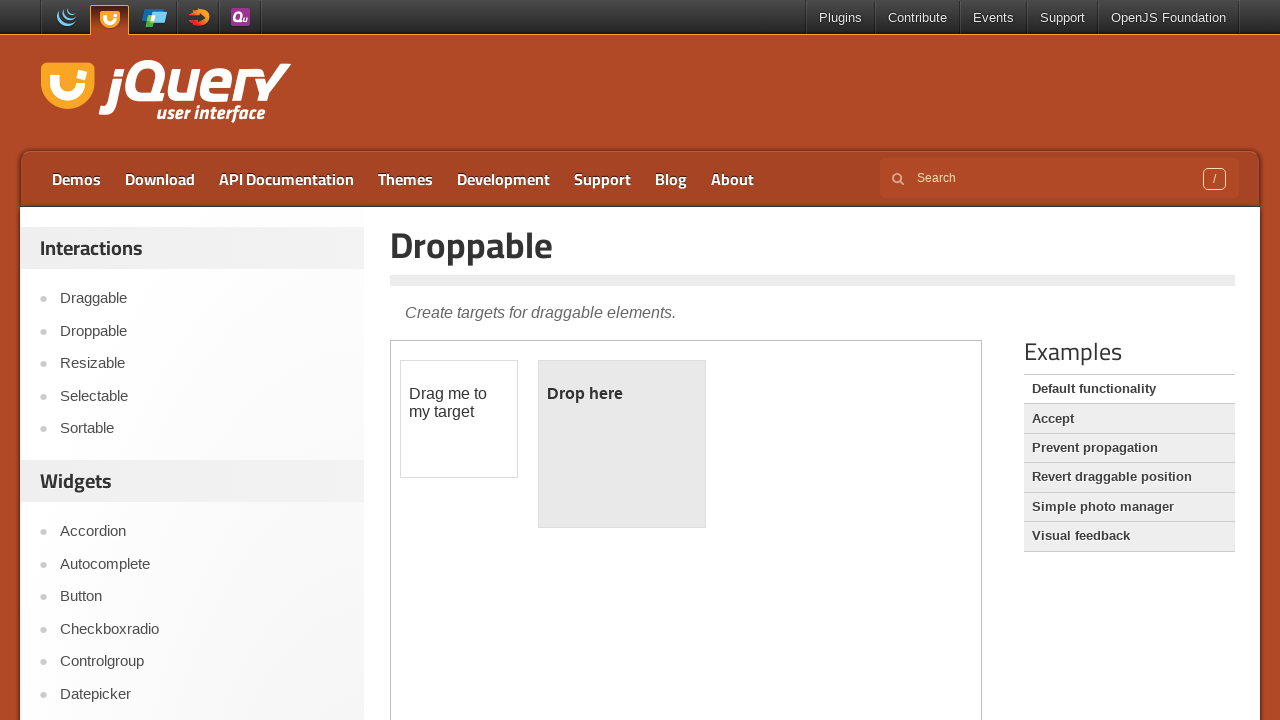

Located droppable target element in iframe
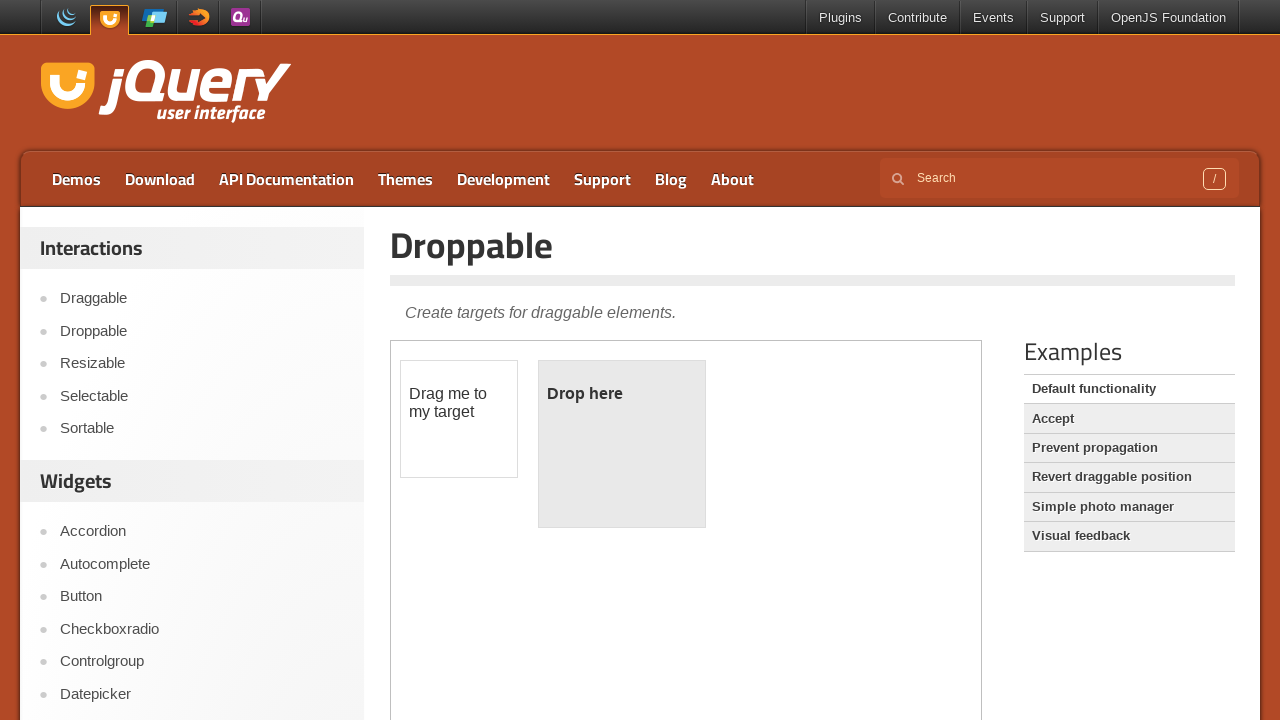

Dragged draggable element onto droppable target at (622, 444)
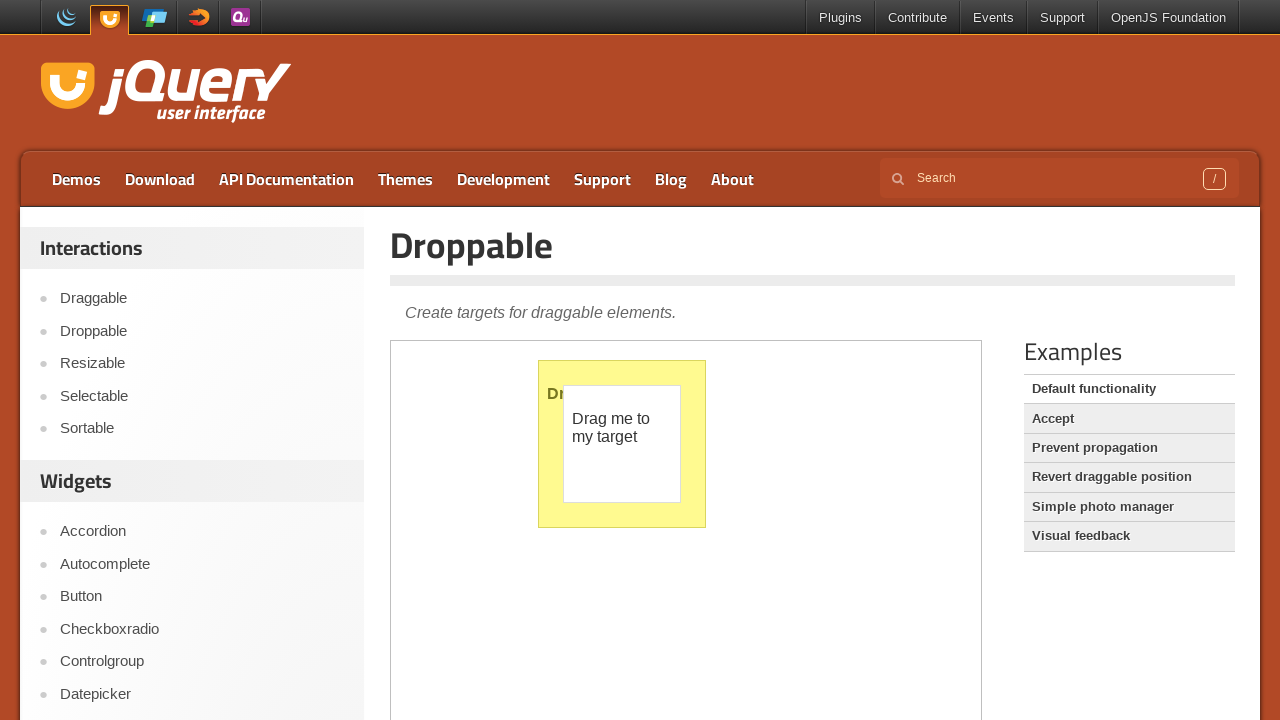

Waited 1 second for drag and drop animation to complete
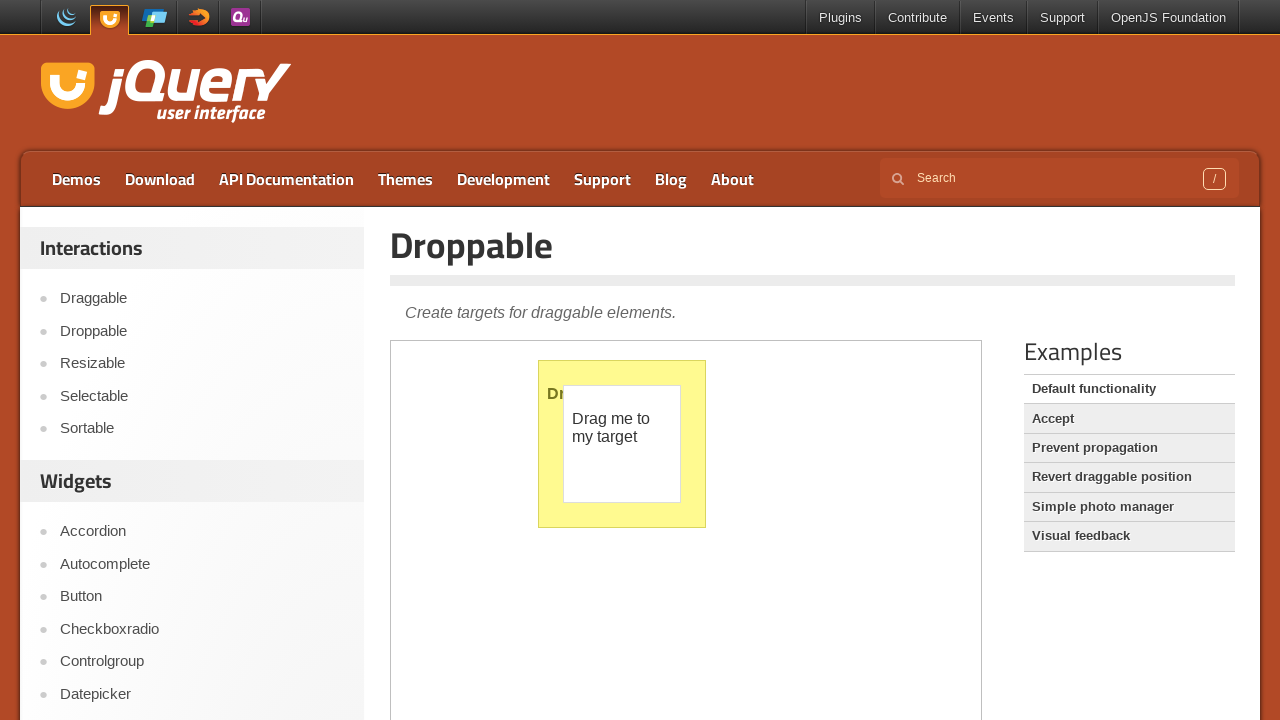

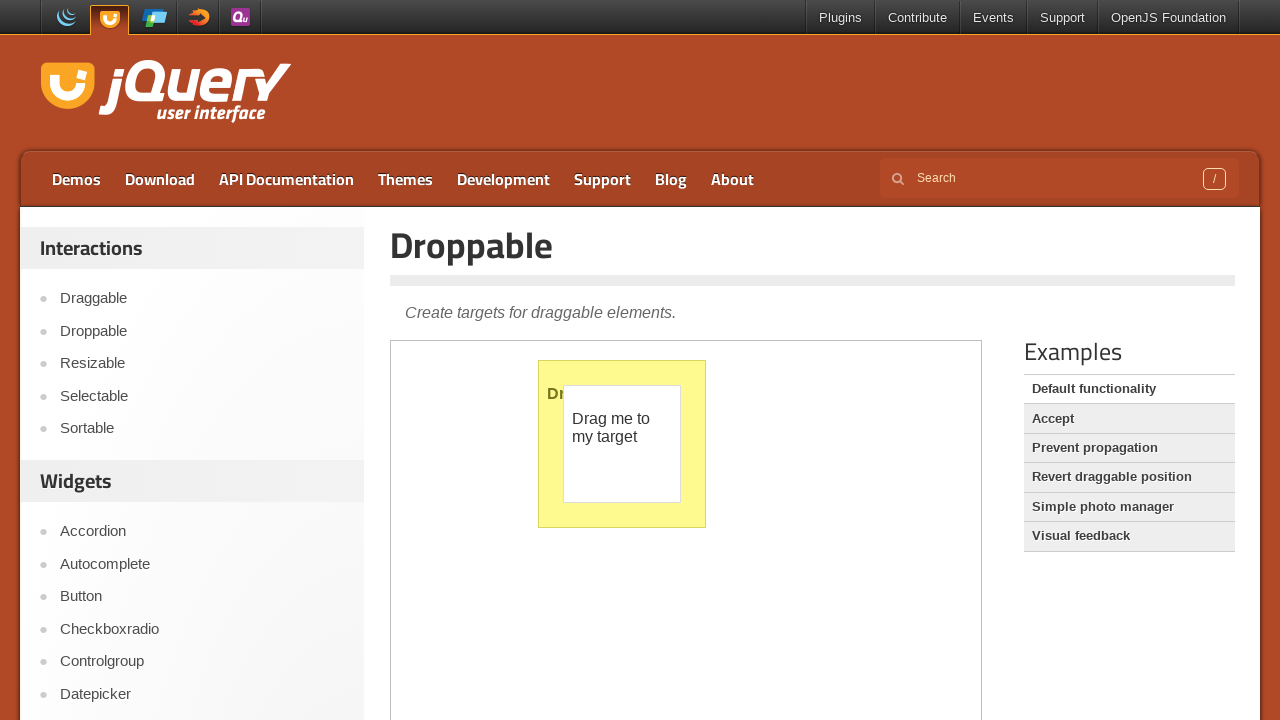